Tests the Pomofocus.io timer application by navigating to the page, locating the timer element, clicking the Report button, and verifying the Activity Summary section appears.

Starting URL: https://pomofocus.io/

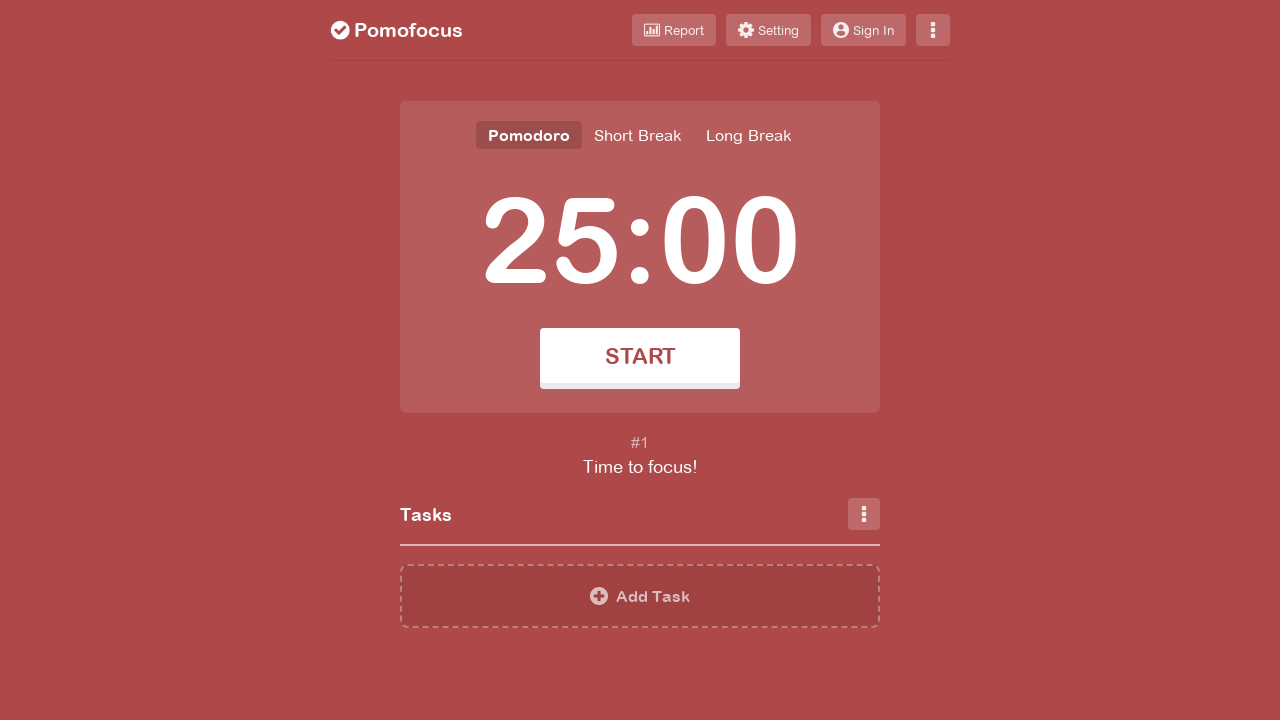

Navigated to Pomofocus.io timer application
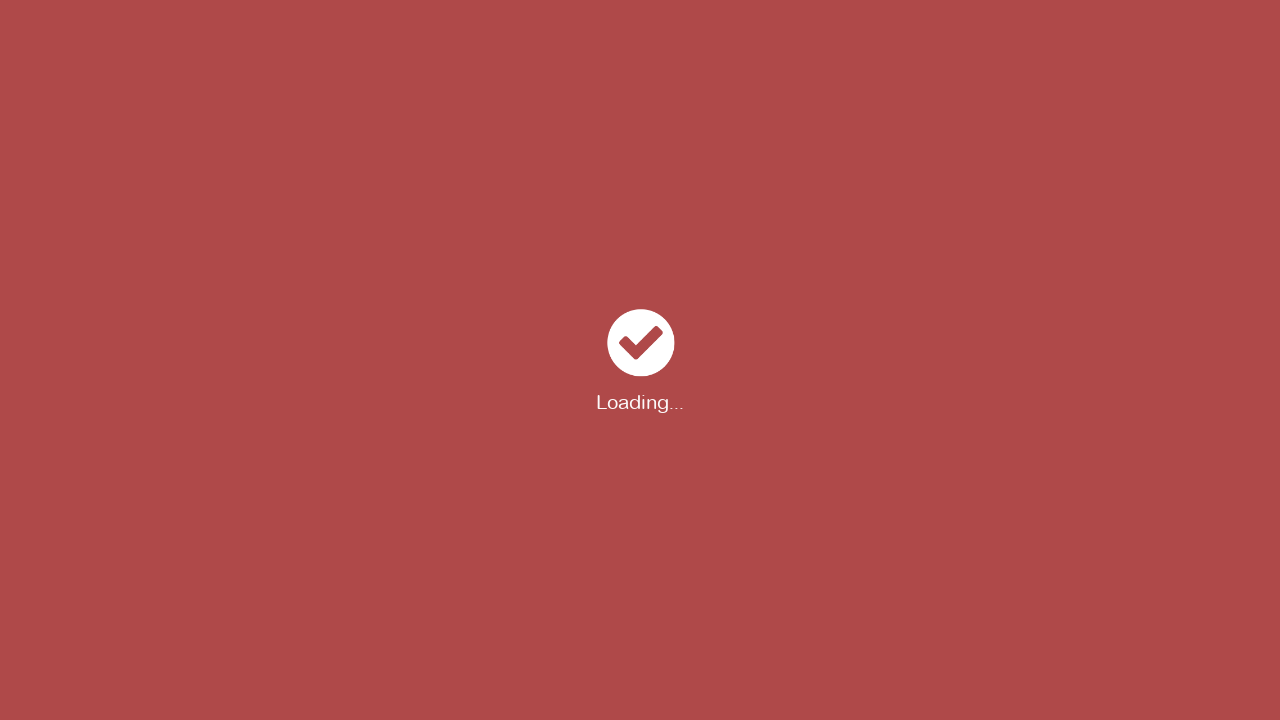

Timer element became visible
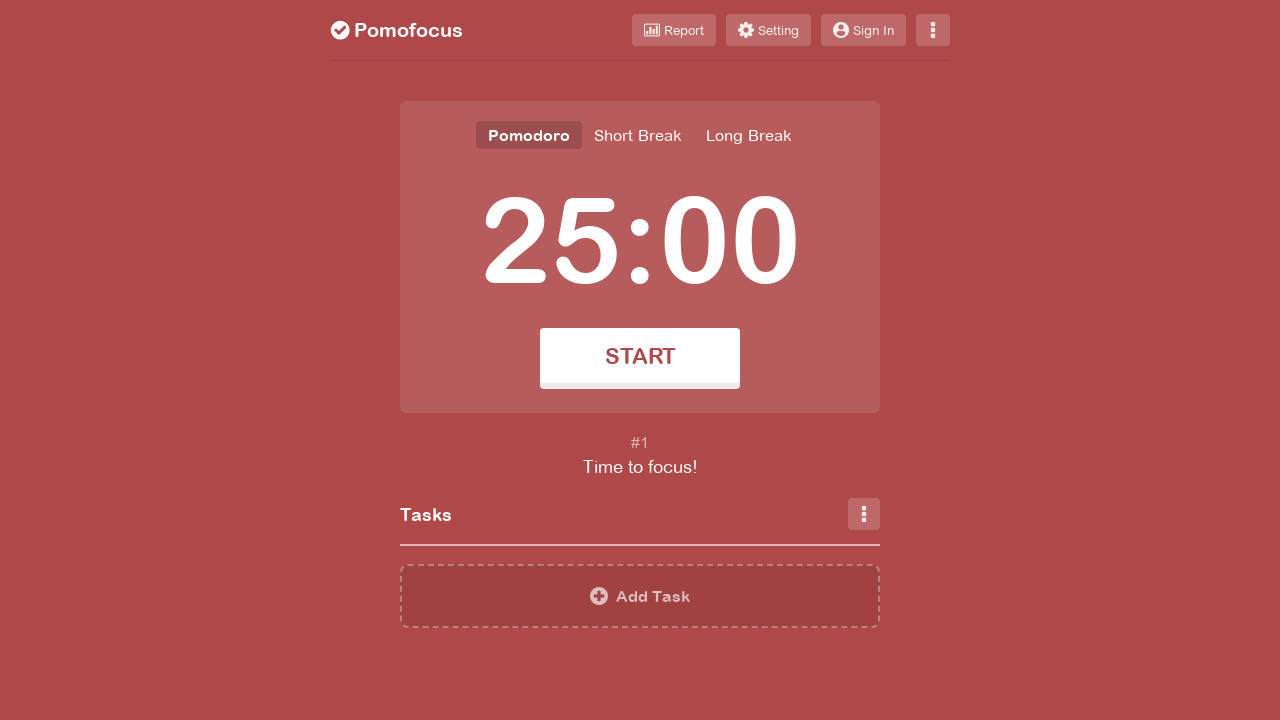

Clicked Report button at (684, 30) on xpath=//div[contains(text(), 'Report')]
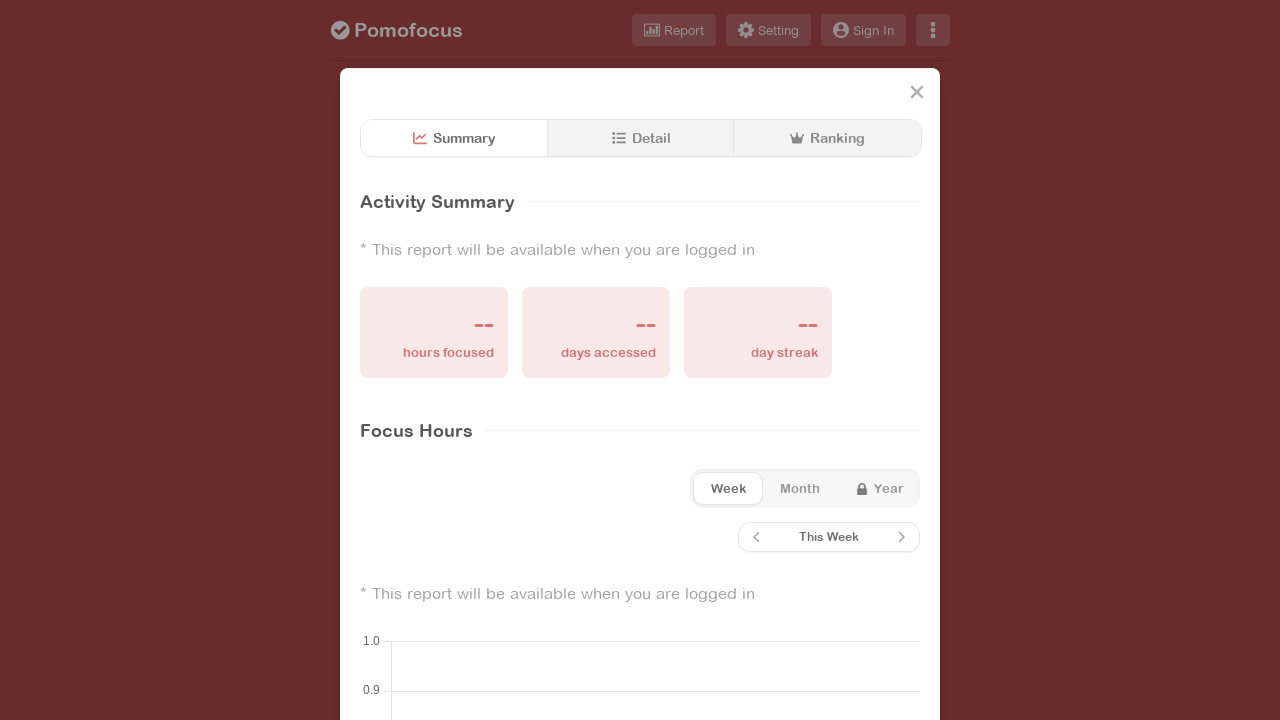

Activity Summary section appeared
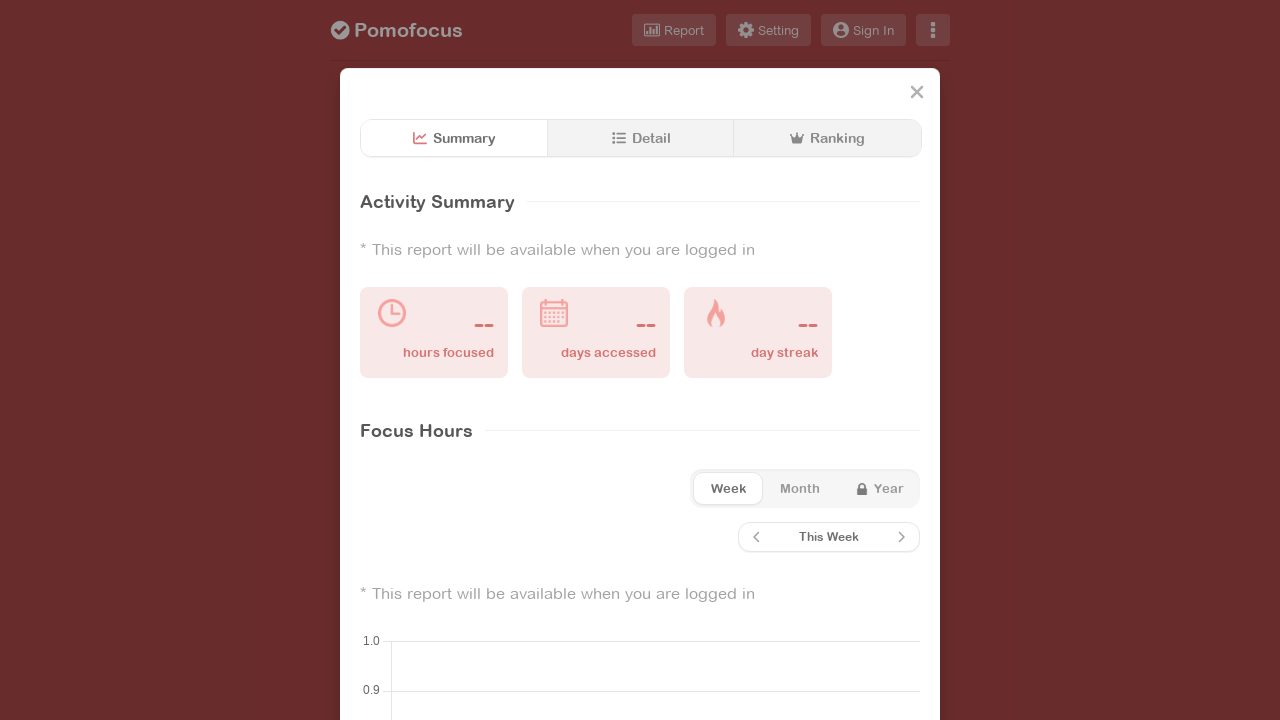

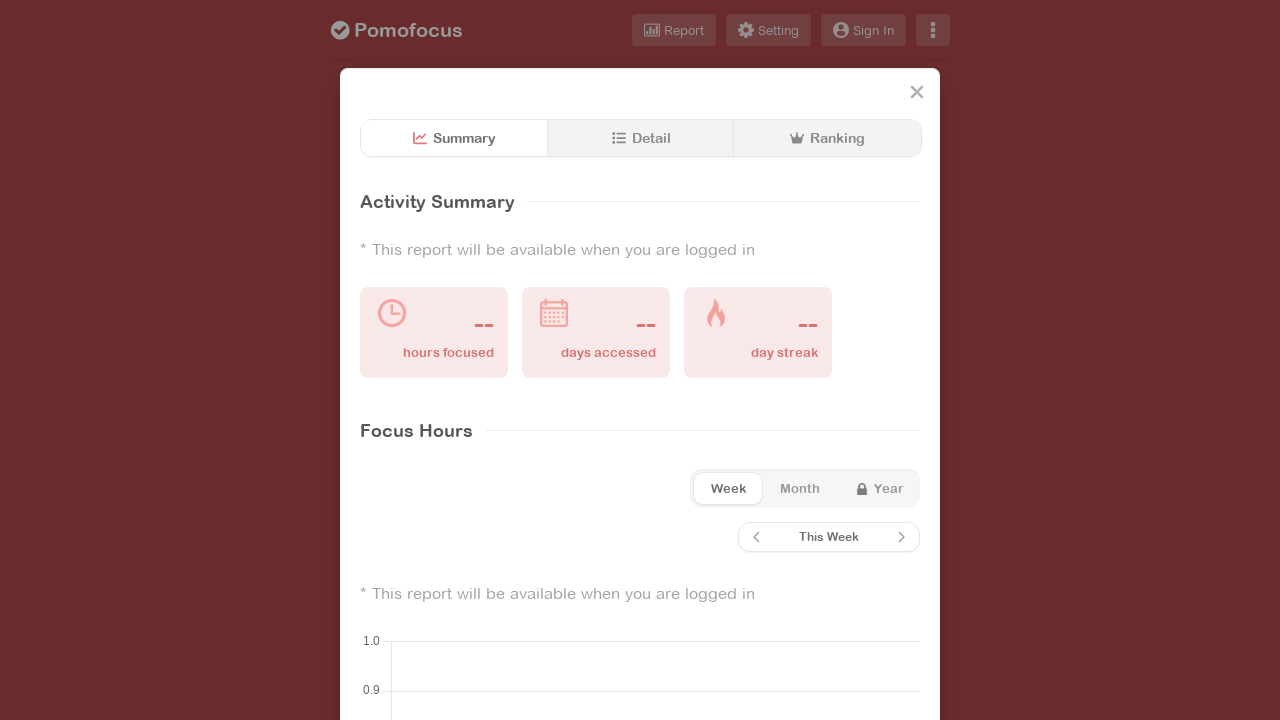